Tests a math calculation form by reading two numbers from the page, calculating their sum, selecting the result from a dropdown, and submitting the form.

Starting URL: http://suninjuly.github.io/selects1.html

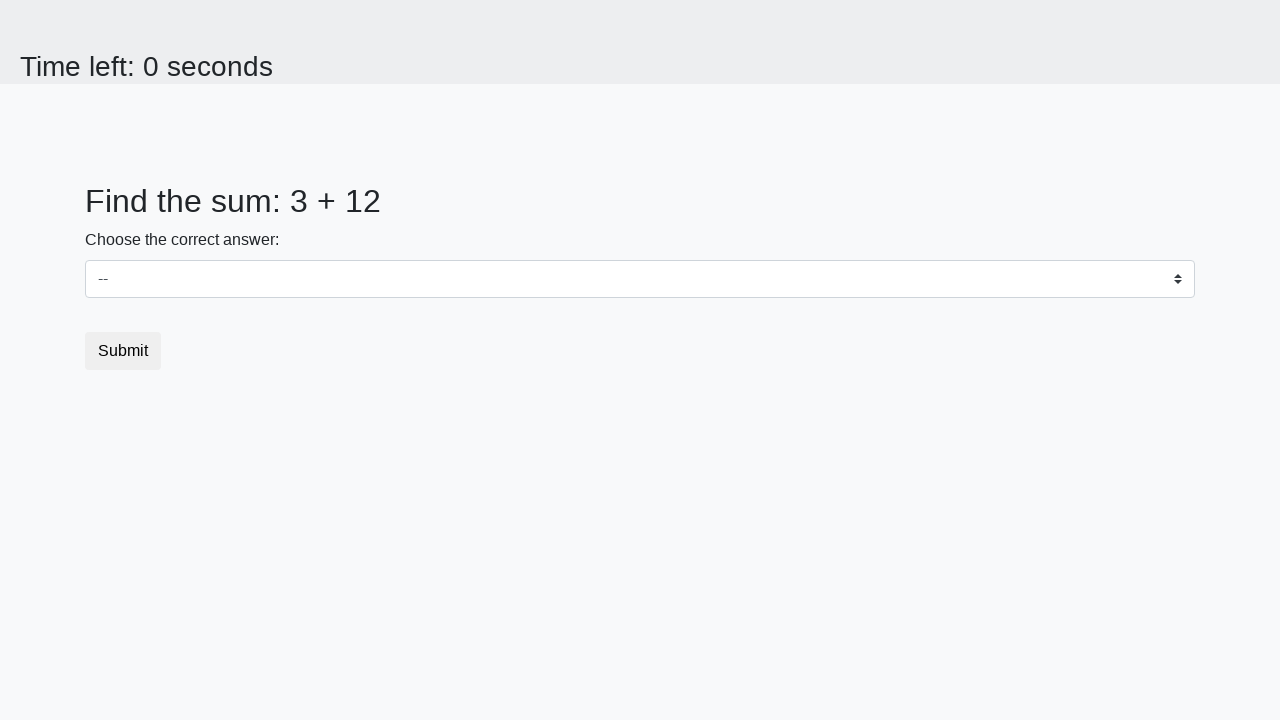

Retrieved first number from #num1 element
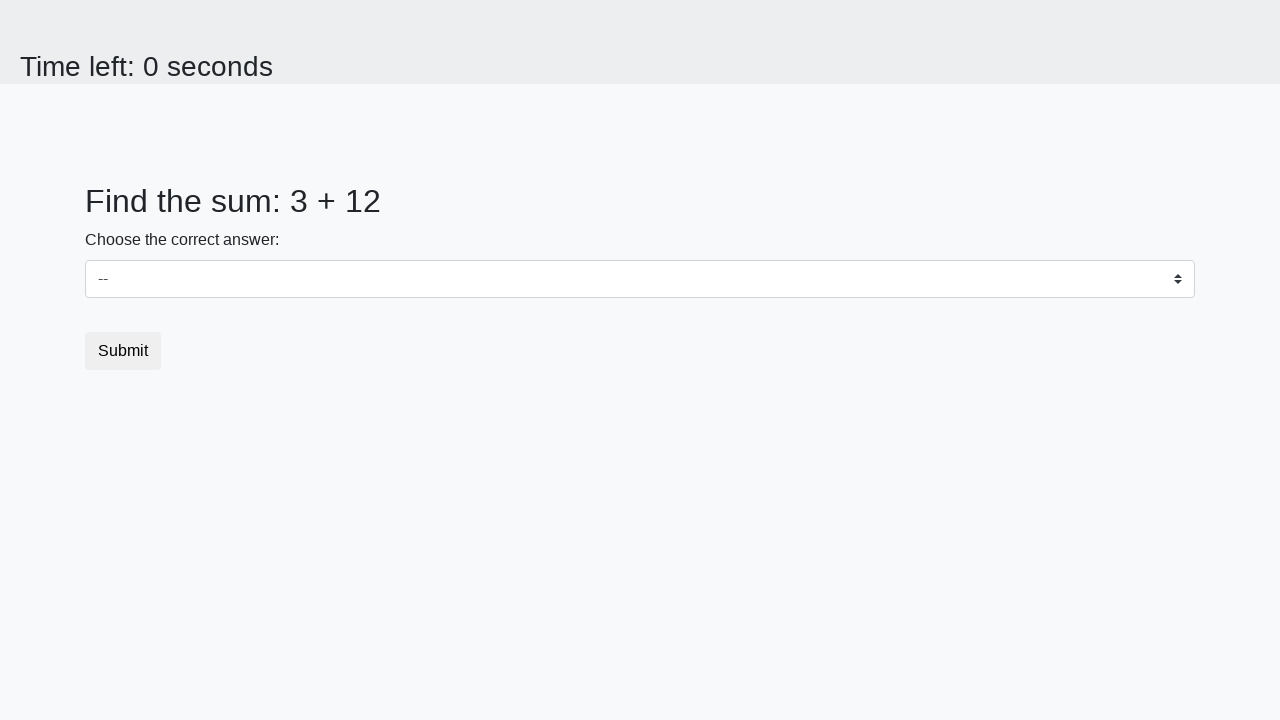

Retrieved second number from #num2 element
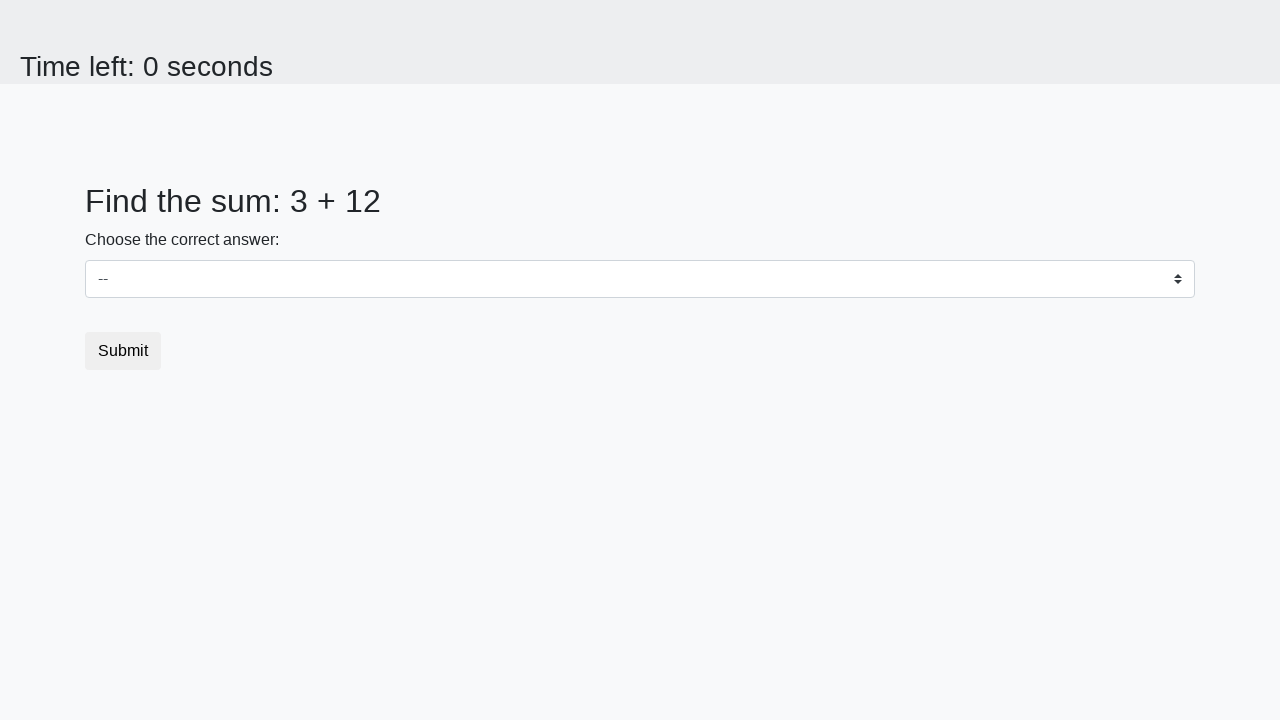

Calculated sum: 3 + 12 = 15
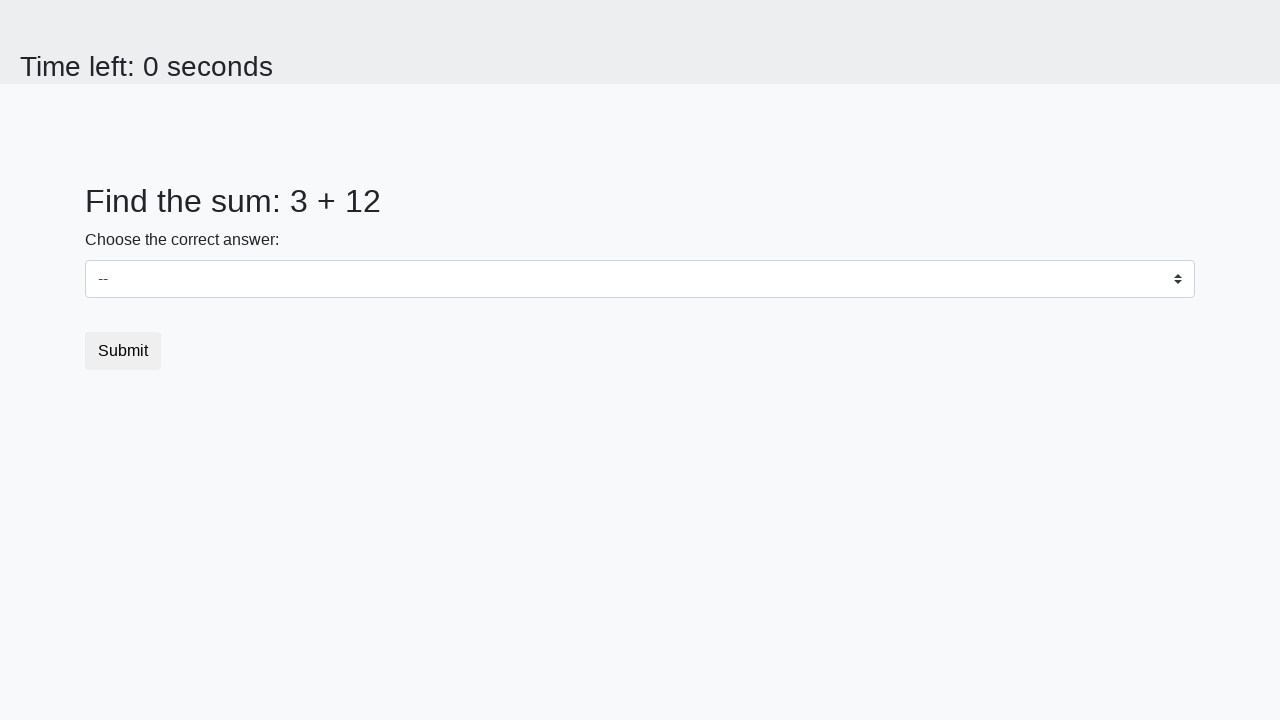

Selected calculated result '15' from dropdown on select
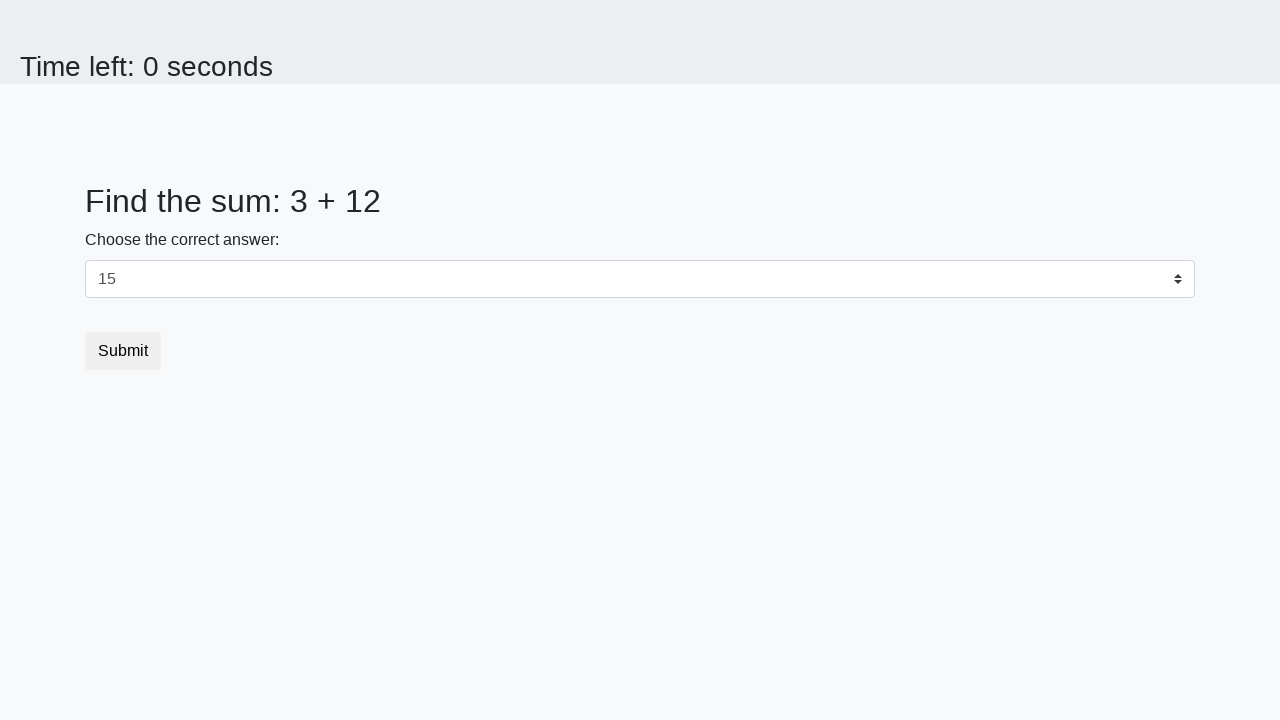

Clicked submit button to complete form submission at (123, 351) on button
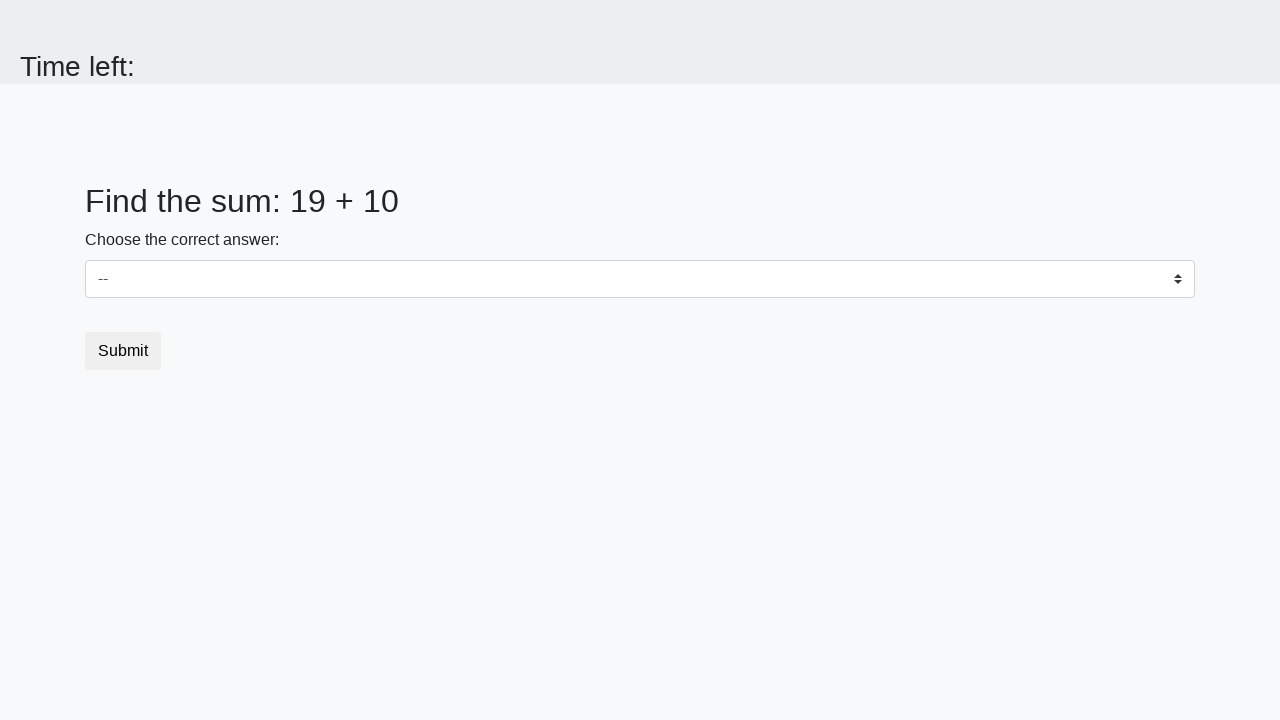

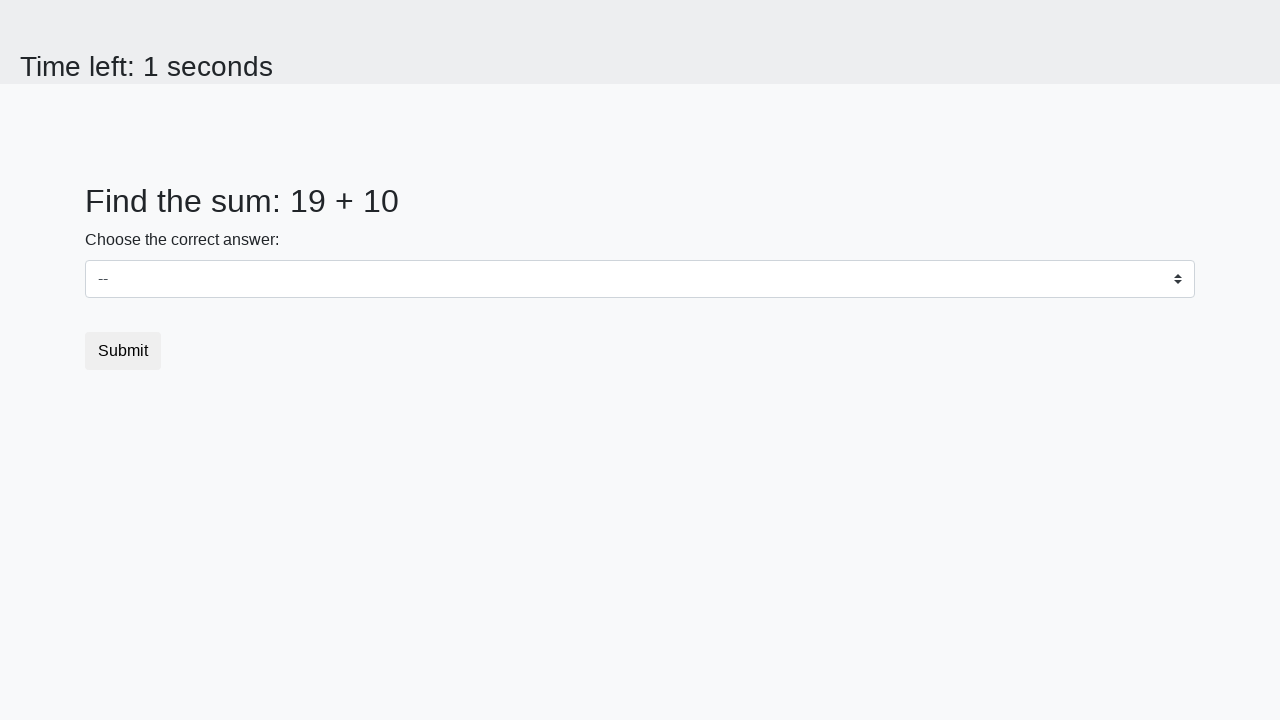